Navigates to a Stepik lesson page, fills in an answer in the textarea field, and clicks the submit button to submit the response.

Starting URL: https://stepik.org/lesson/25969/step/12

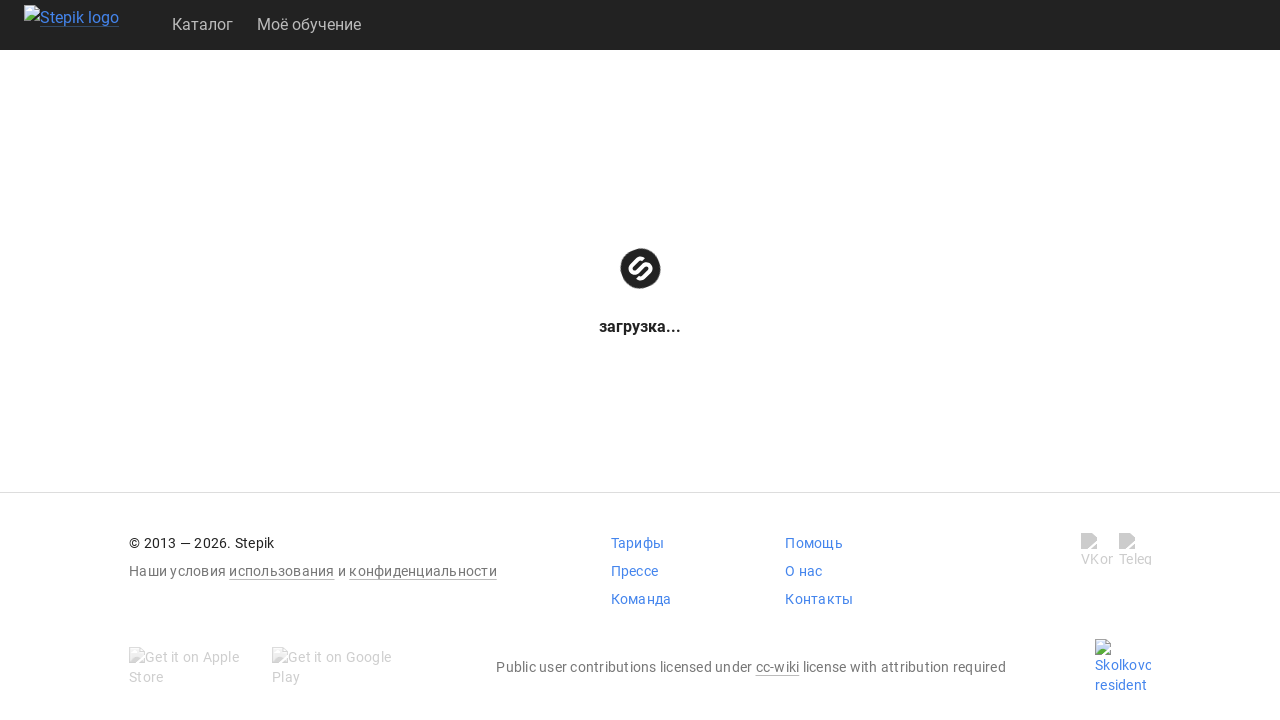

Waited for textarea field to be available
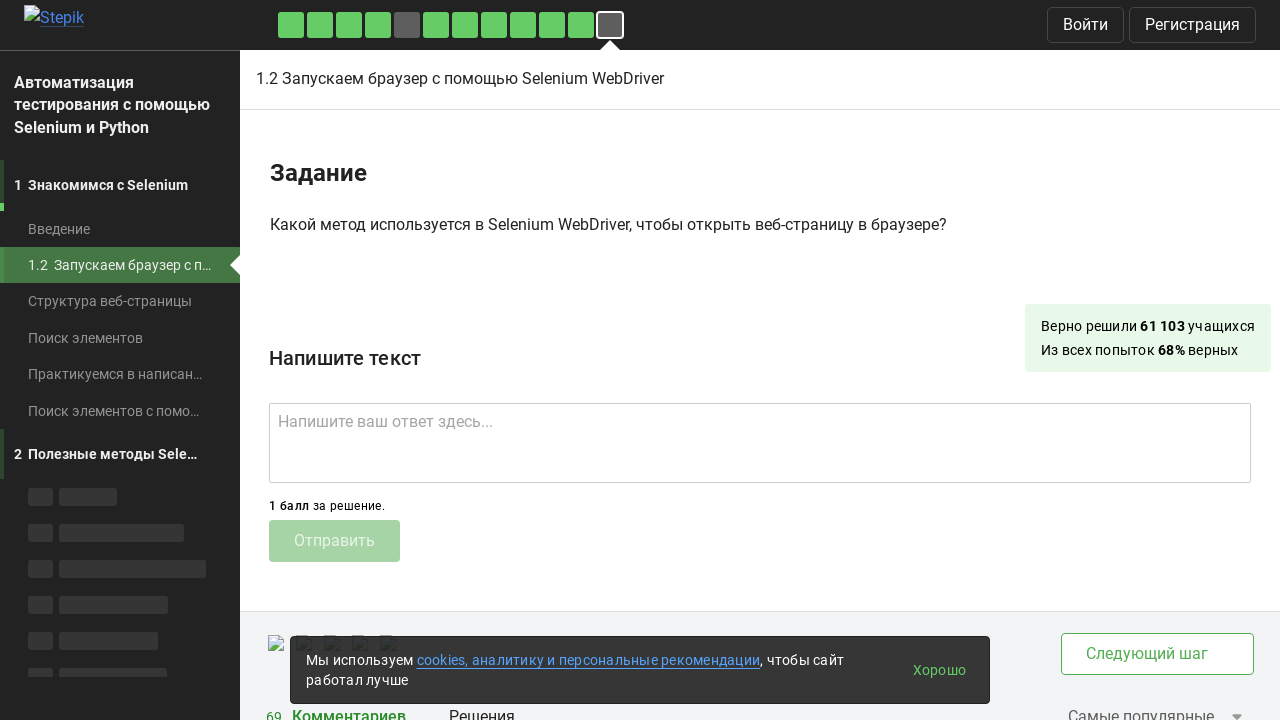

Filled textarea field with answer 'get()' on .textarea
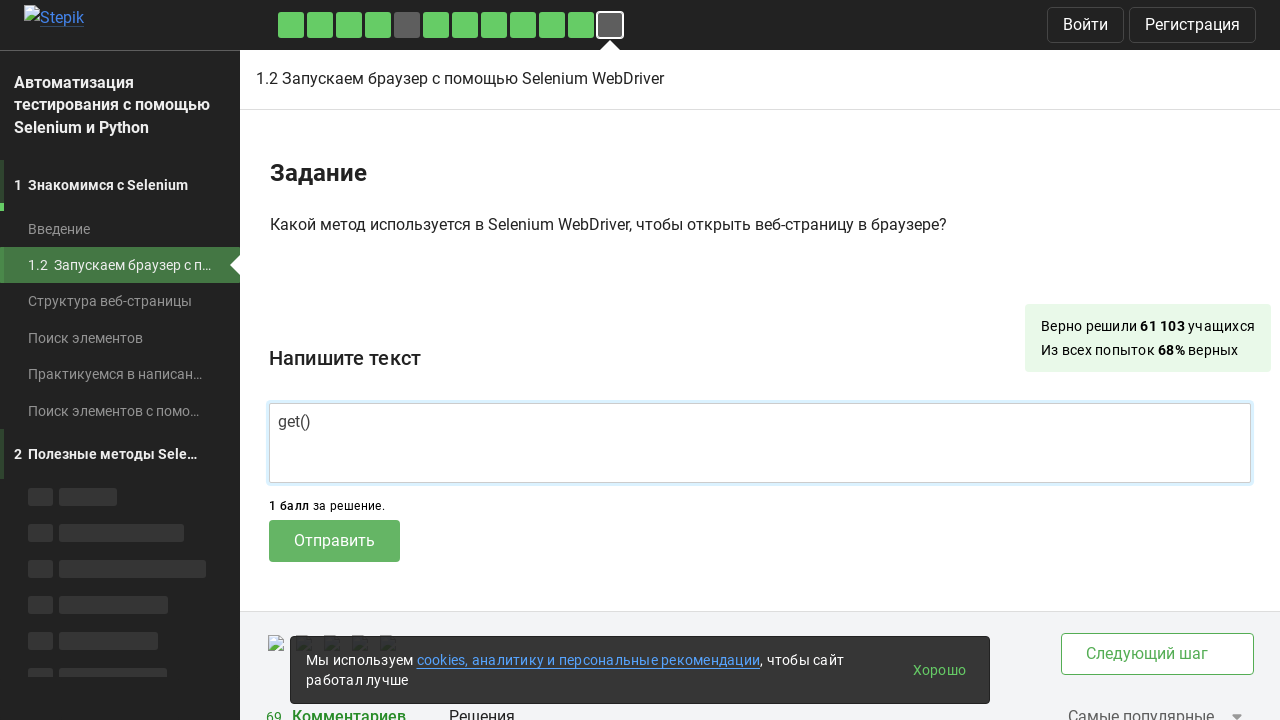

Clicked submit button to submit the answer at (334, 541) on .submit-submission
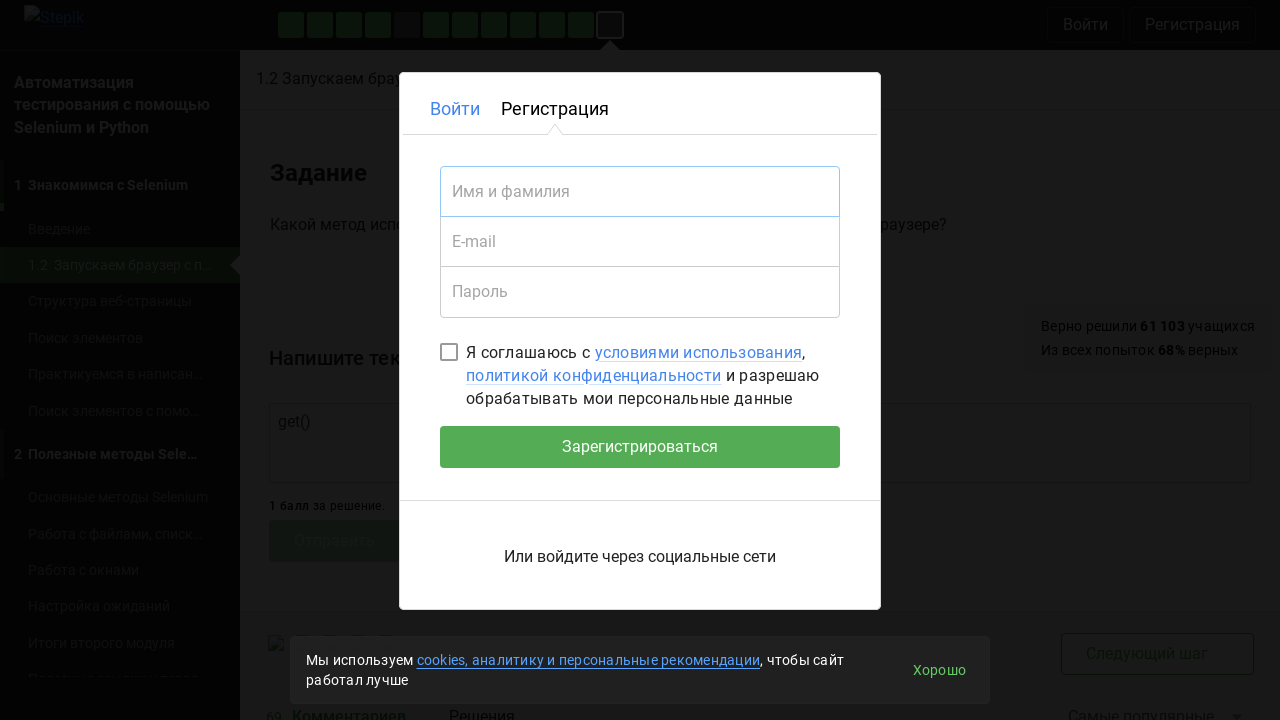

Waited 2 seconds for submission to process
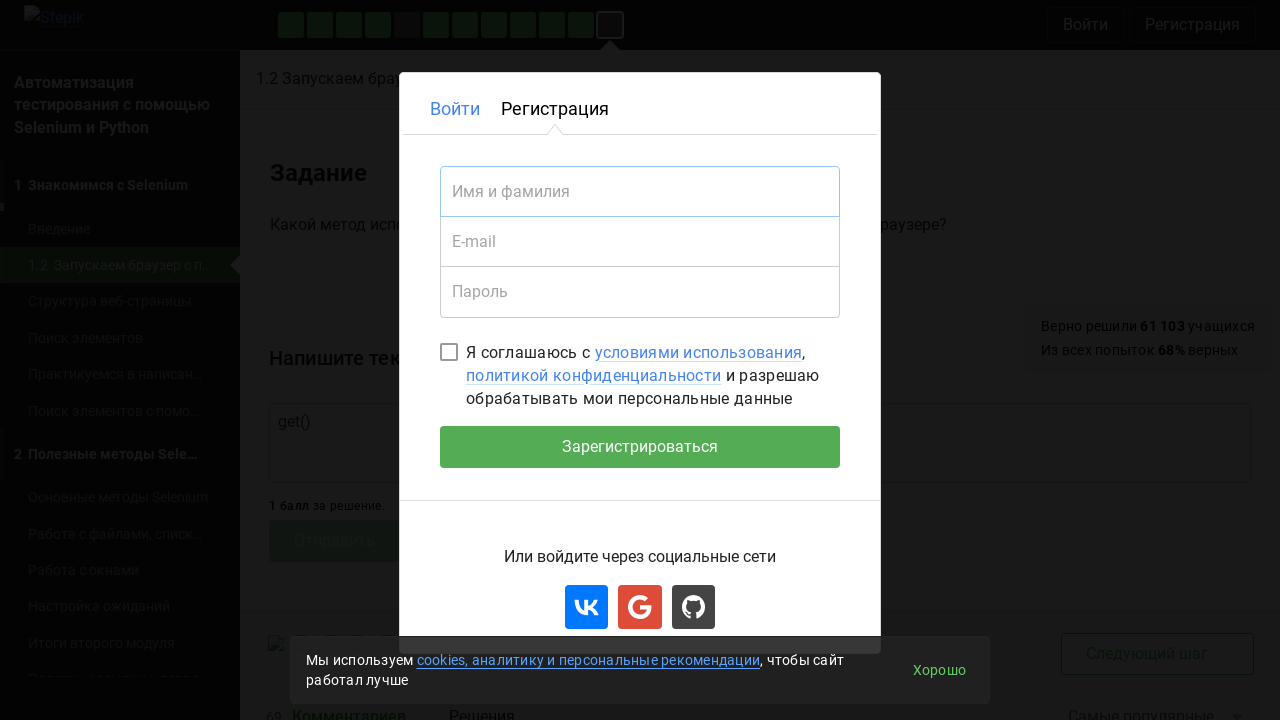

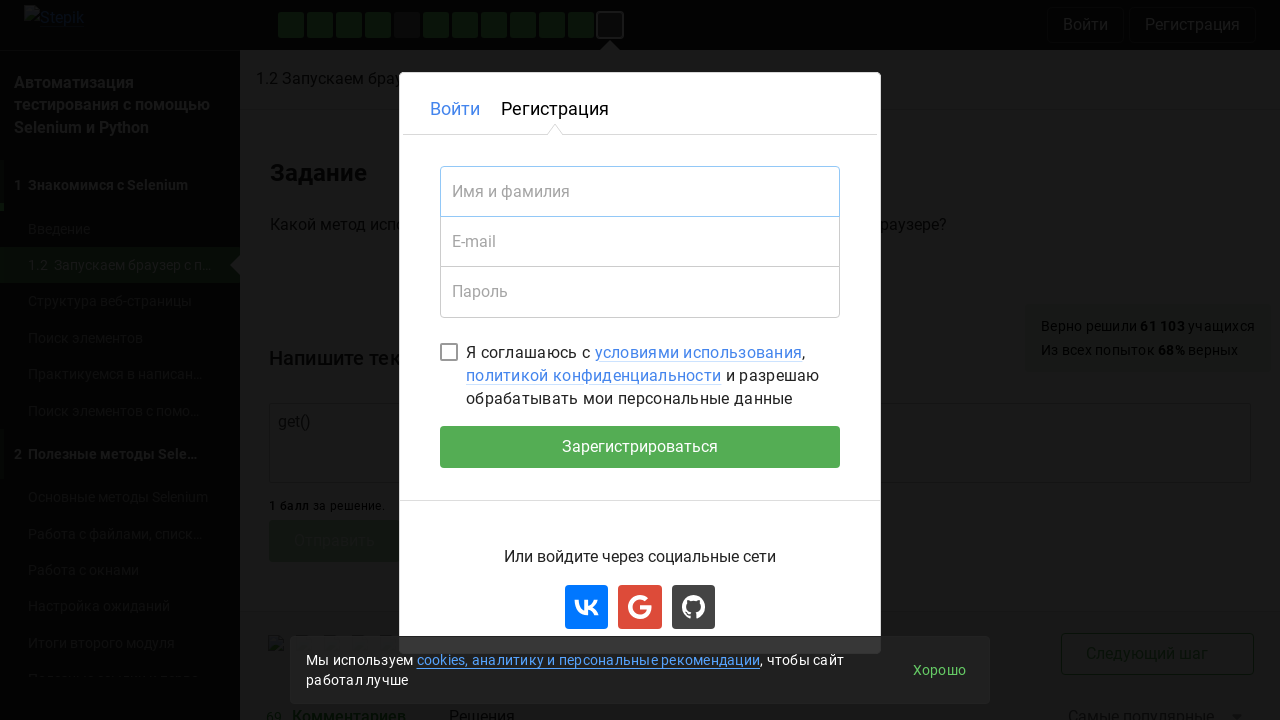